Tests form interaction on DemoQA practice form by filling a first name field, clearing it, typing a new value, and selecting a gender radio button.

Starting URL: https://demoqa.com/automation-practice-form

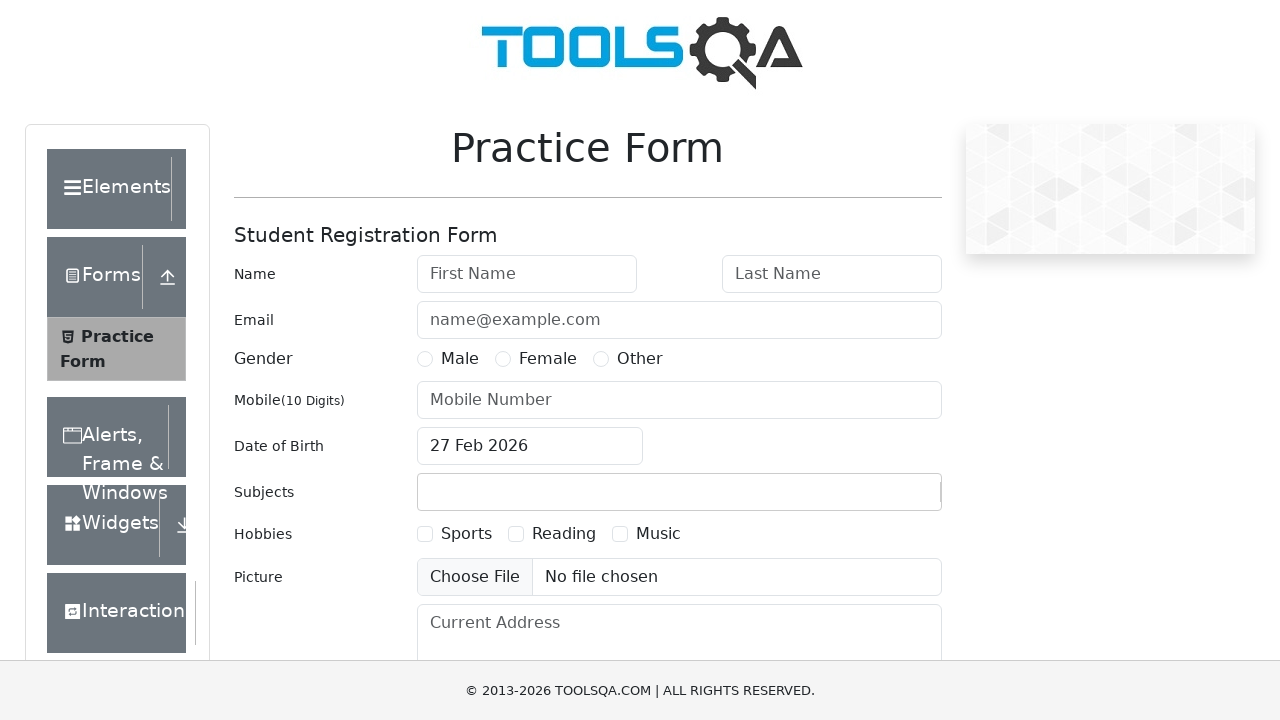

Filled first name field with 'Juan Cruz' on input#firstName
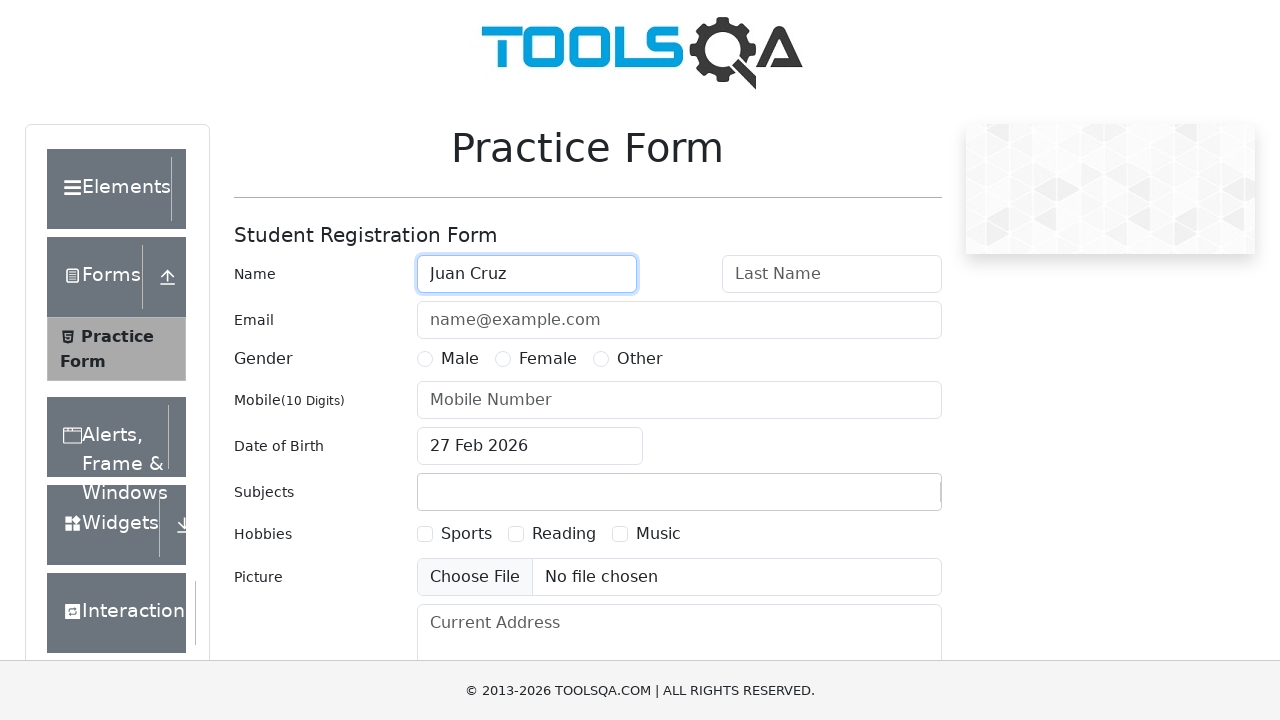

Cleared first name field on input#firstName
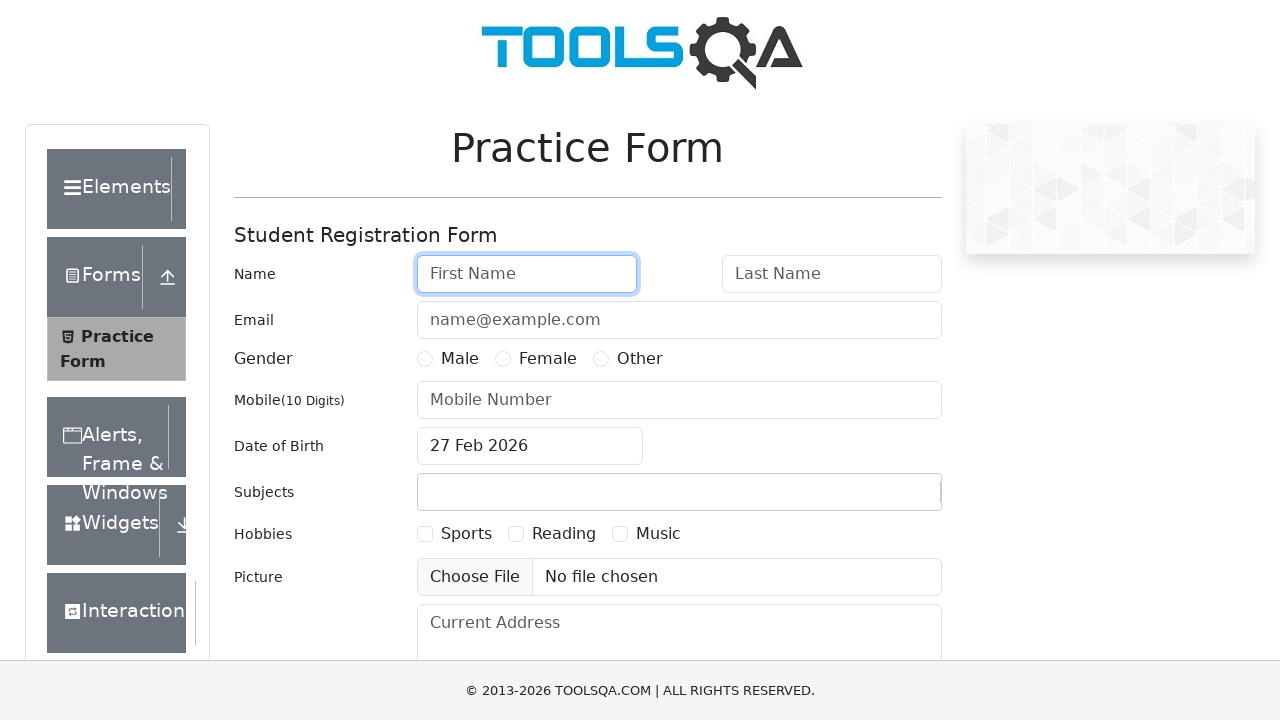

Typed 'Pedro' in first name field on input#firstName
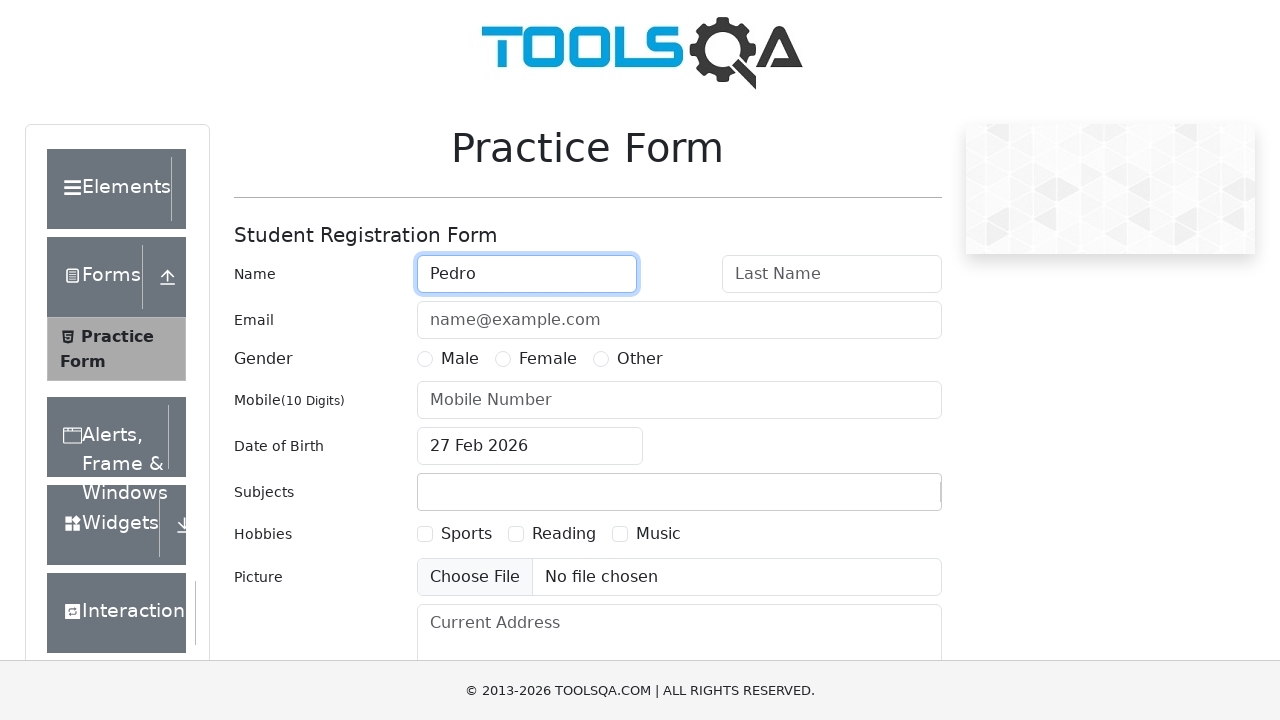

Selected Male gender radio button at (460, 359) on label[for='gender-radio-1']
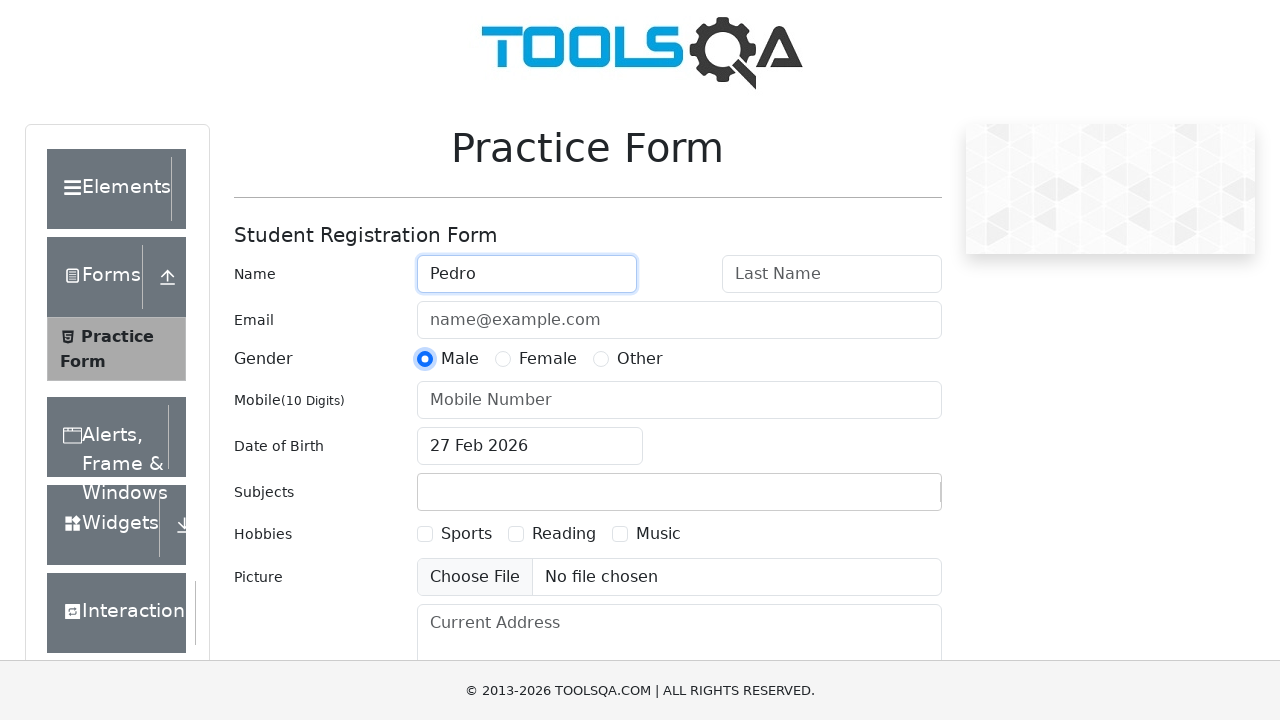

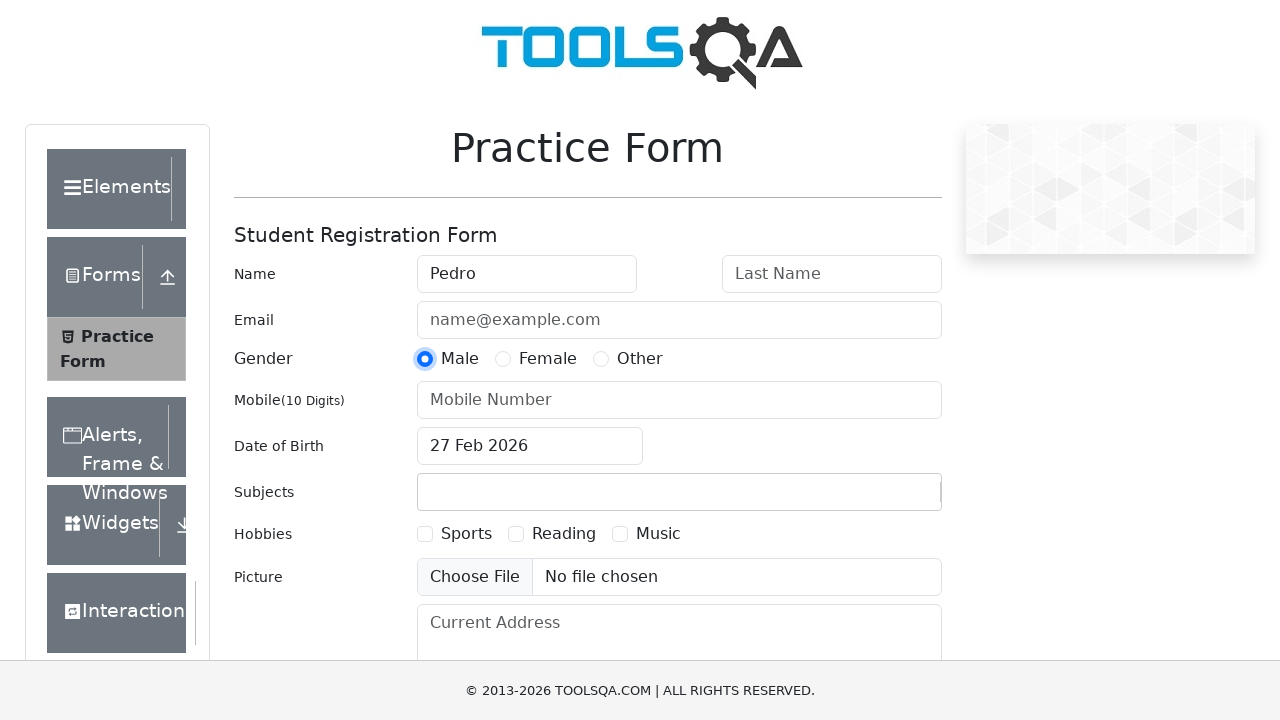